Tests page scrolling functionality on Revature website

Starting URL: https://www.revature.com/

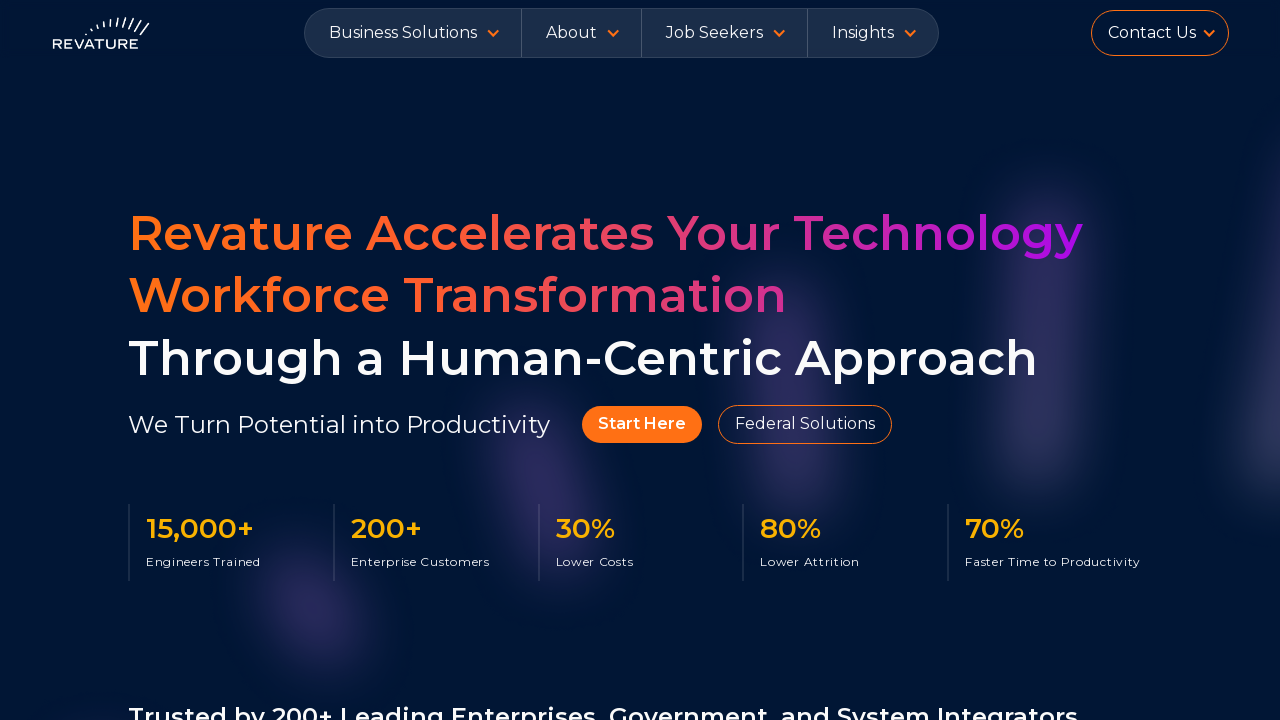

Waited 3 seconds for page to fully load
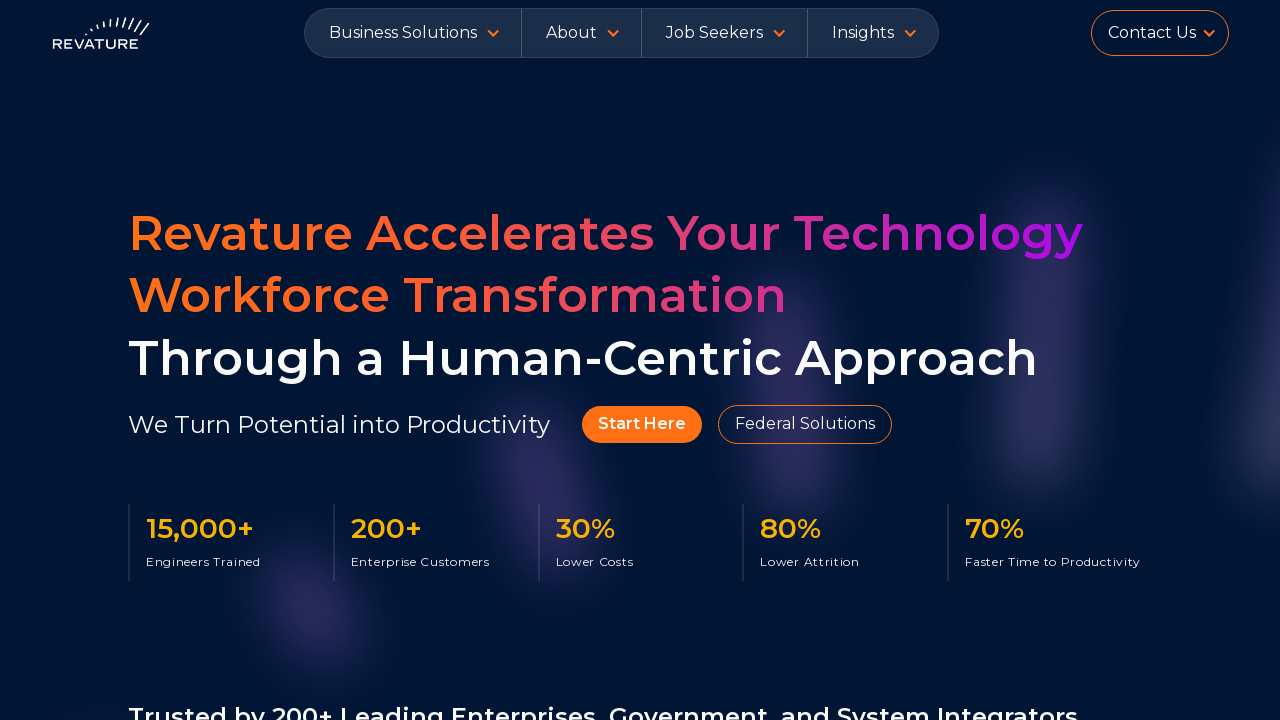

Scrolled to bottom of Revature website page
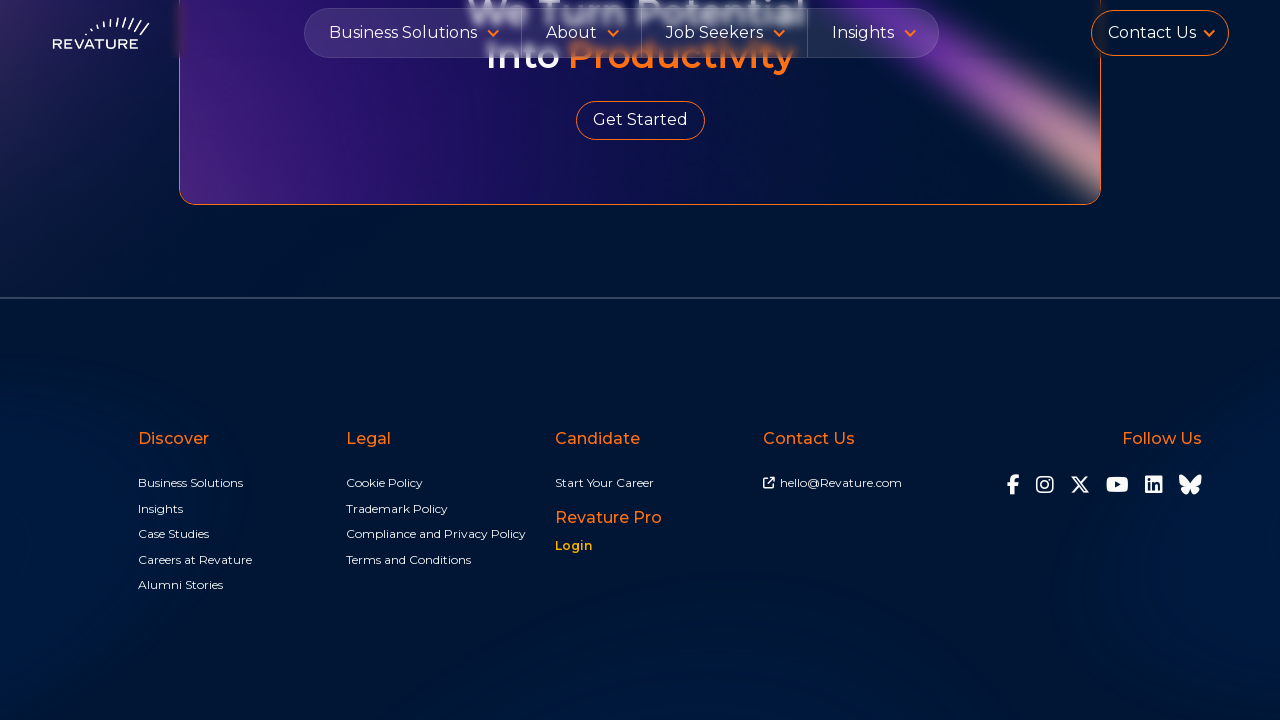

Reloaded the page
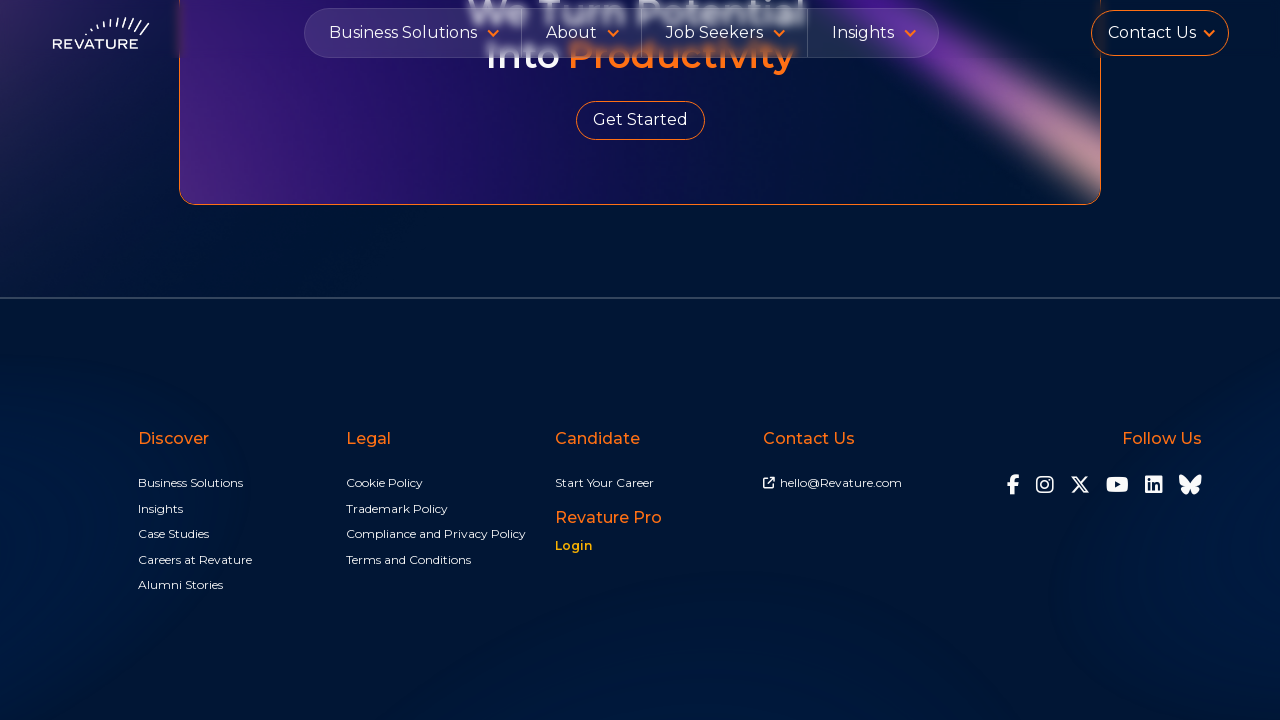

Waited 2 seconds before closing
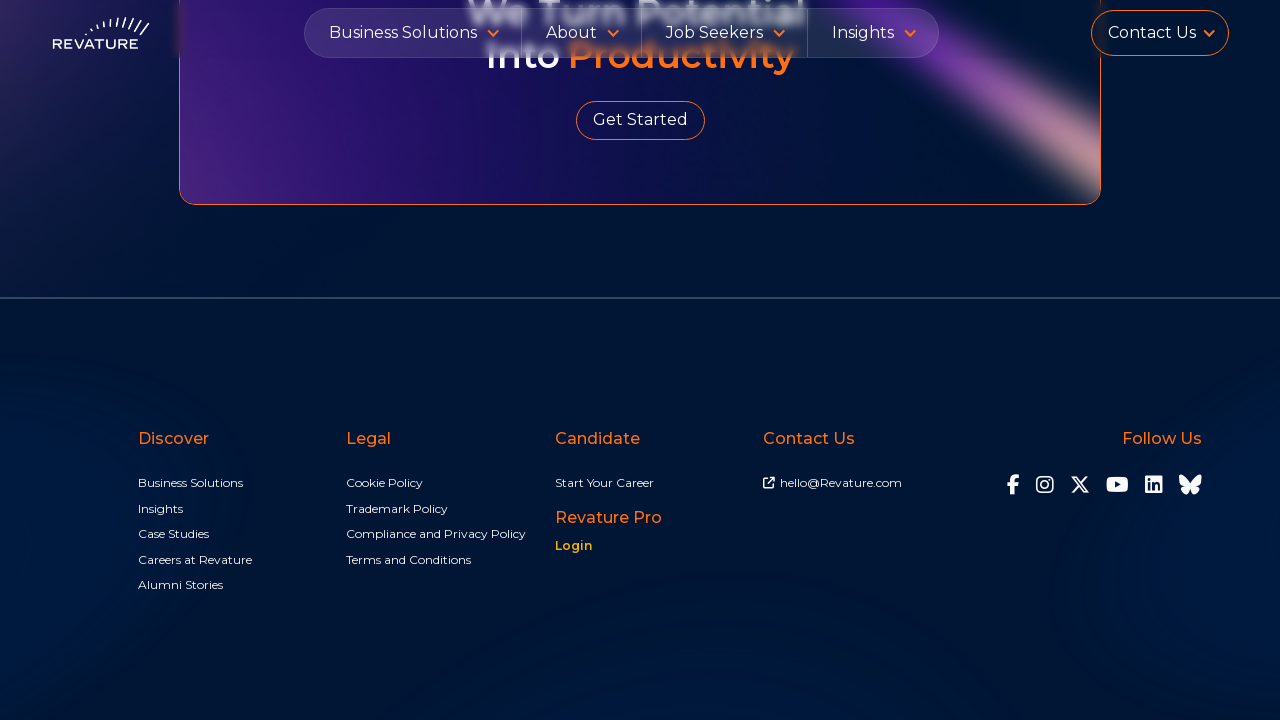

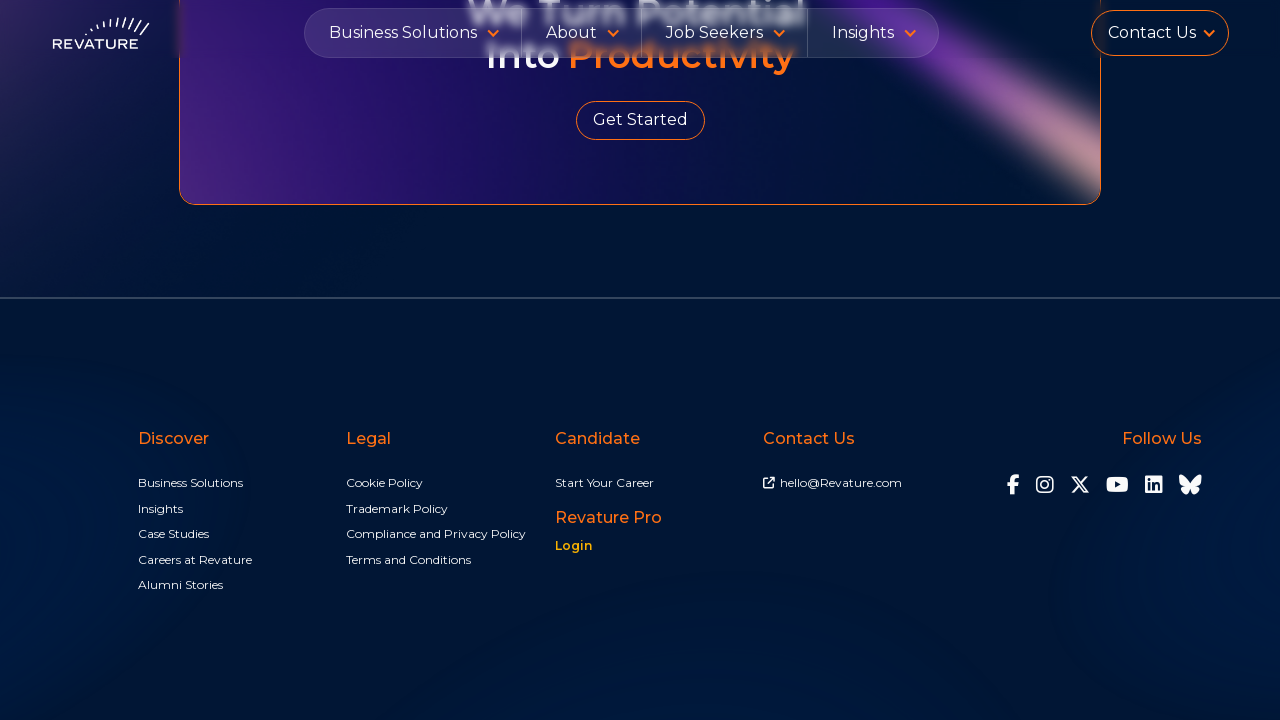